Tests a practice form by filling in various UI components including text fields, email, password, checkbox, dropdown, radio button, date picker, and submitting the form

Starting URL: https://rahulshettyacademy.com/angularpractice/

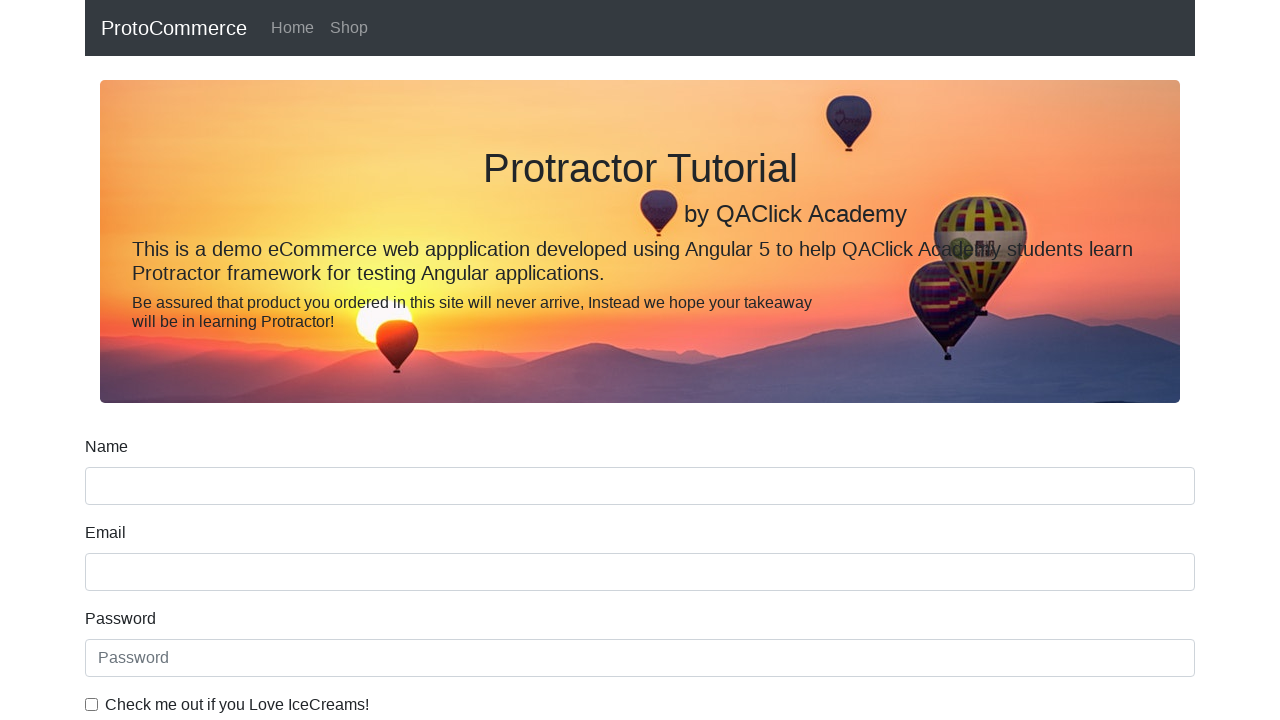

Filled name field with 'John Smith' on (//input[@name='name'])[1]
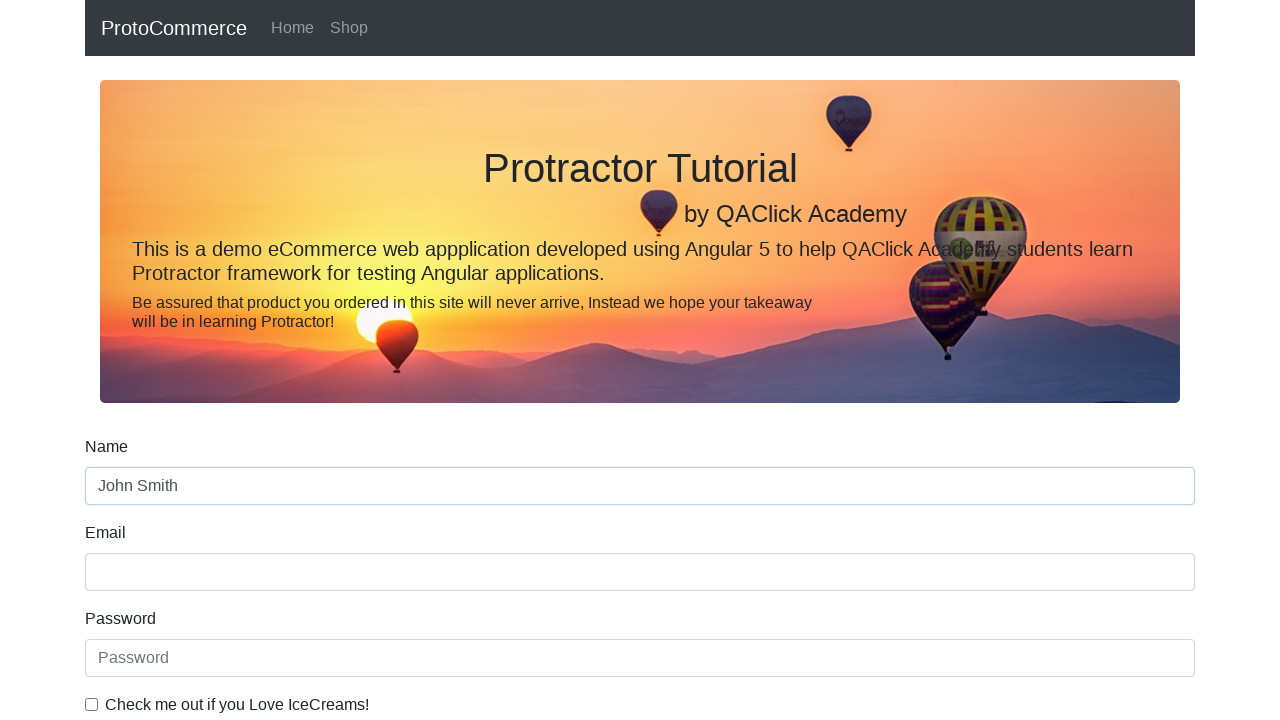

Filled email field with 'johnsmith@example.com' on //input[@name='email']
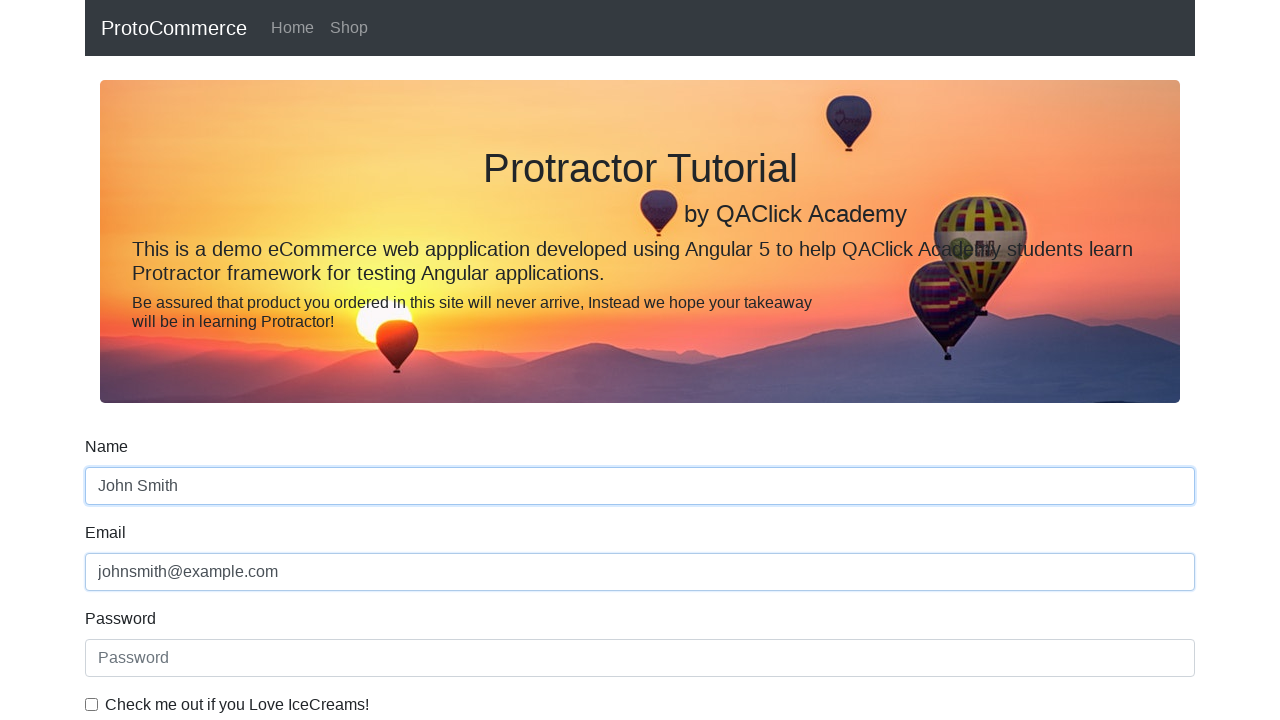

Filled password field with secure password on //input[@type='password']
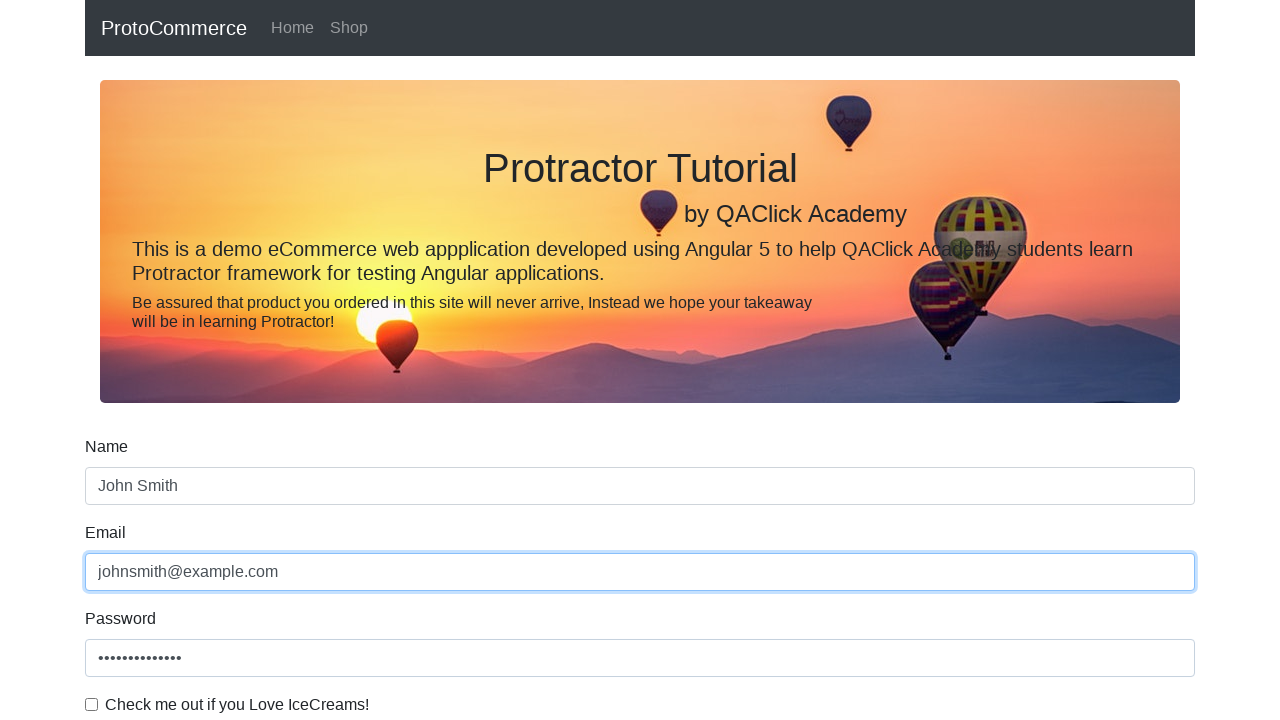

Clicked the checkbox at (92, 704) on #exampleCheck1
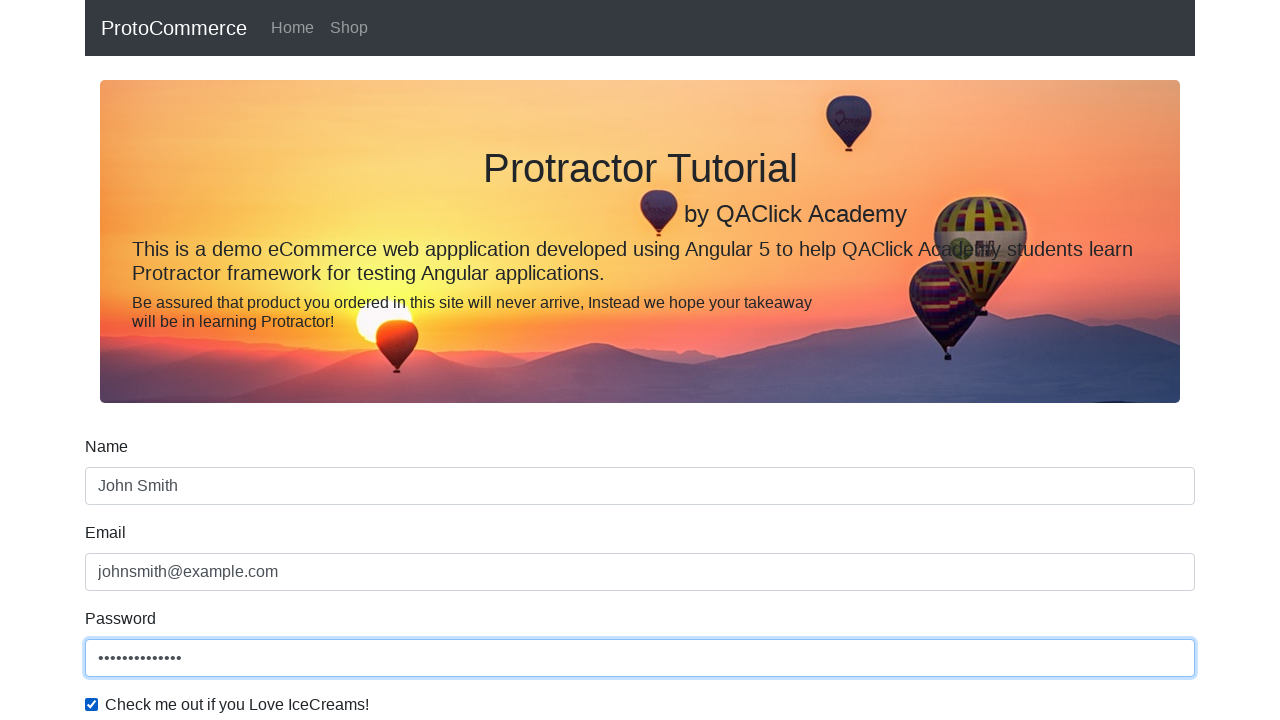

Selected 'Male' from gender dropdown on #exampleFormControlSelect1
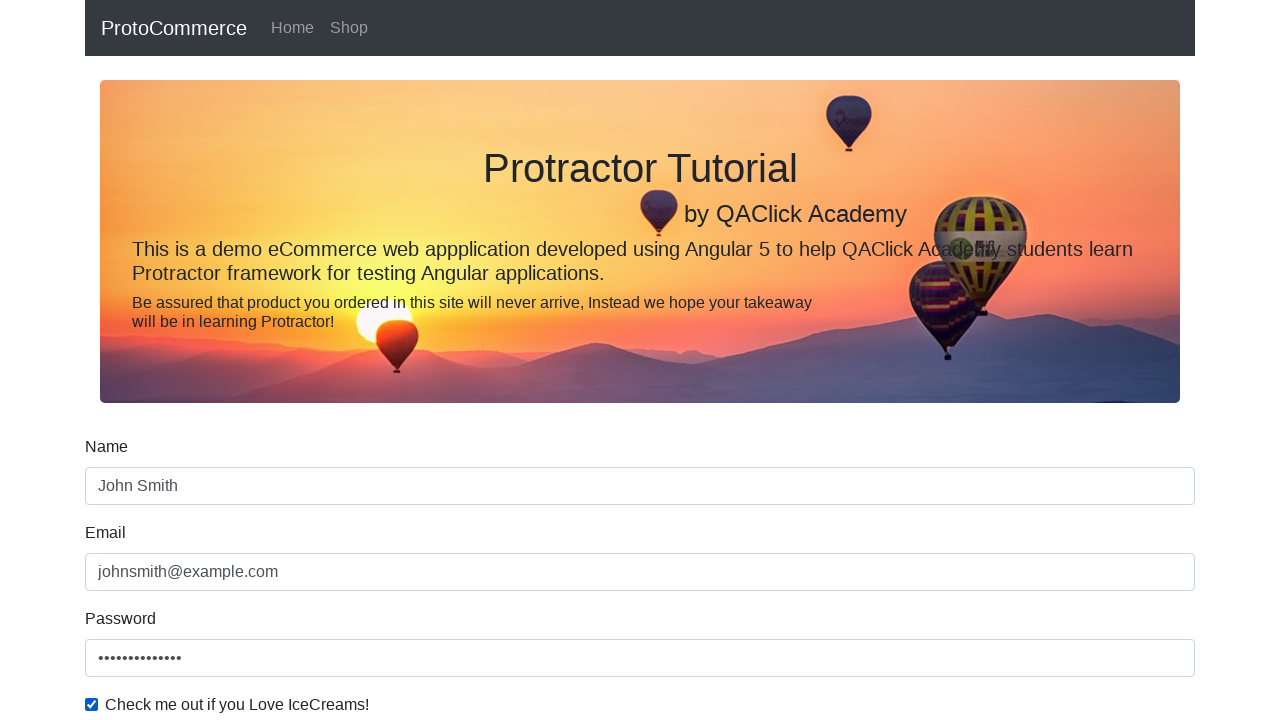

Clicked employment status radio button at (238, 360) on #inlineRadio1
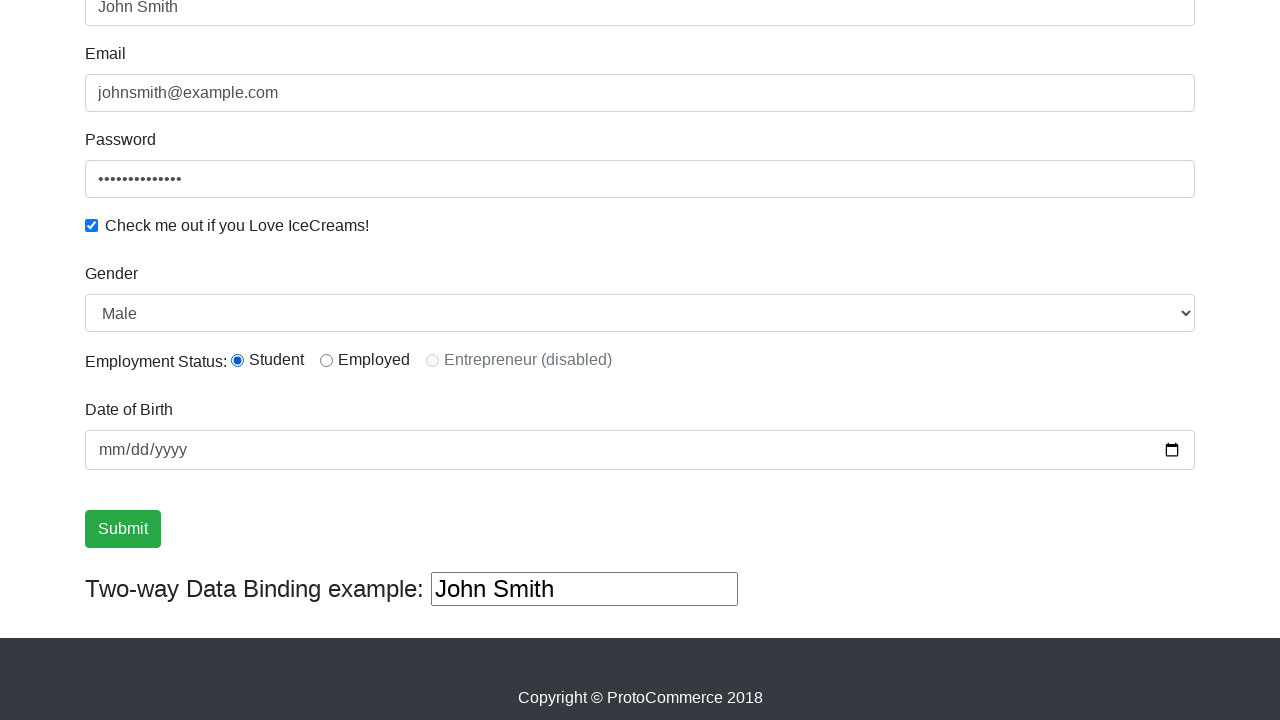

Filled birthday field with '1995-03-22' on //input[@name='bday']
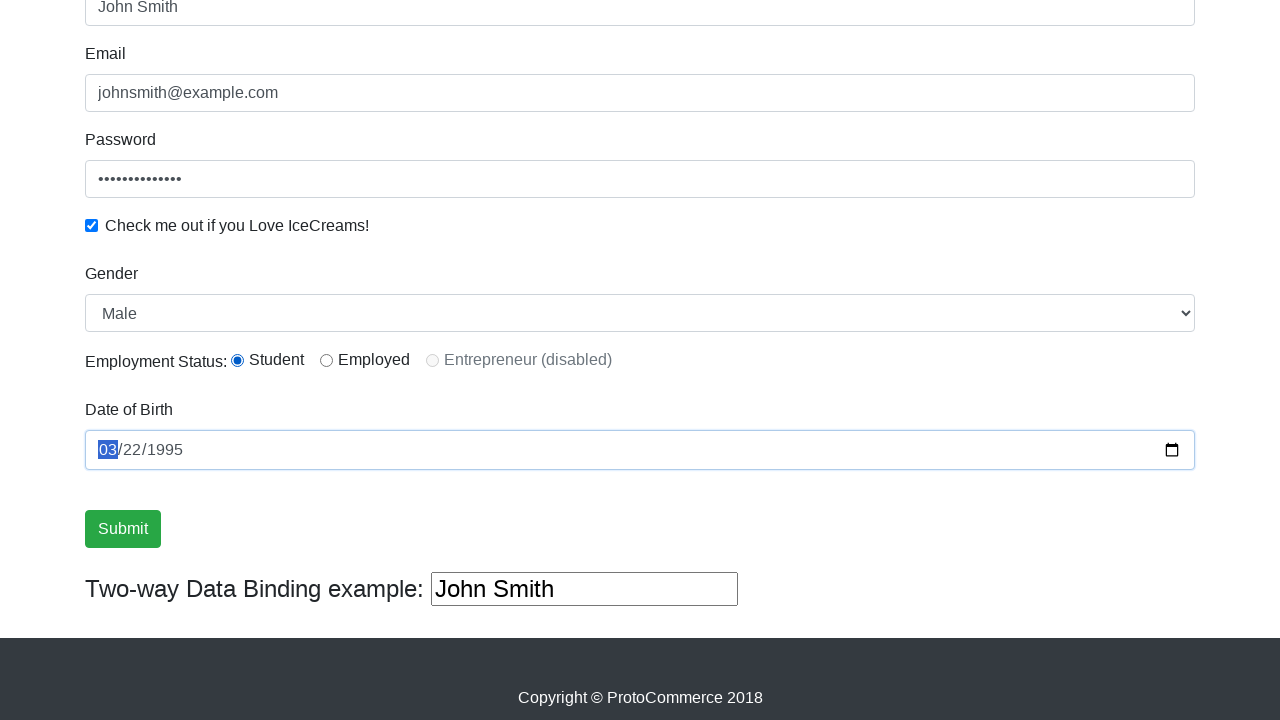

Clicked submit button to submit the form at (123, 529) on xpath=//input[@type='submit']
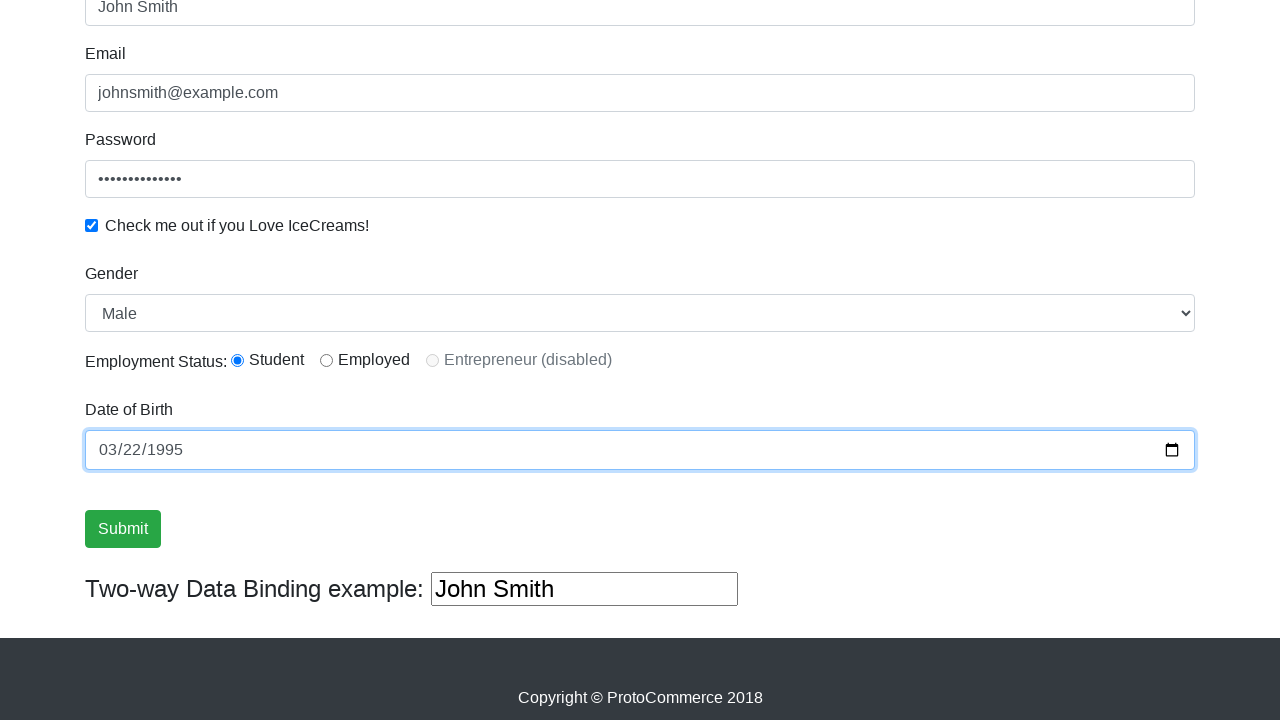

Success message appeared on the page
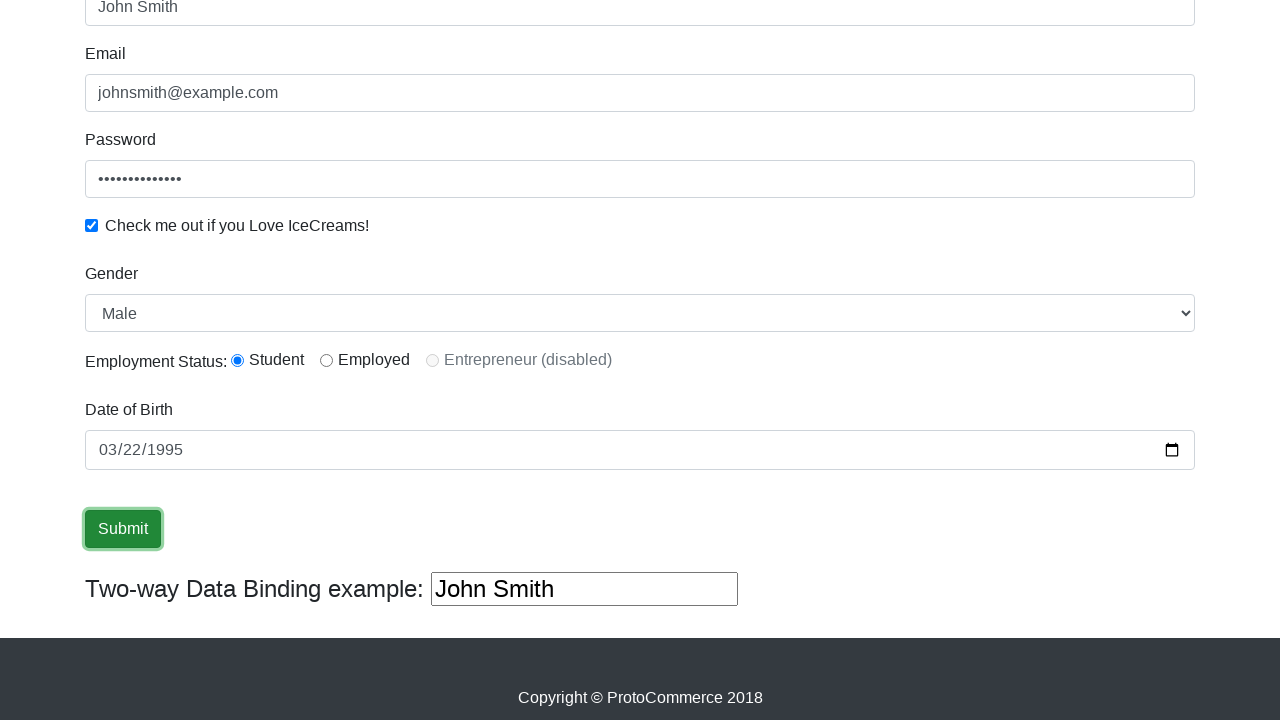

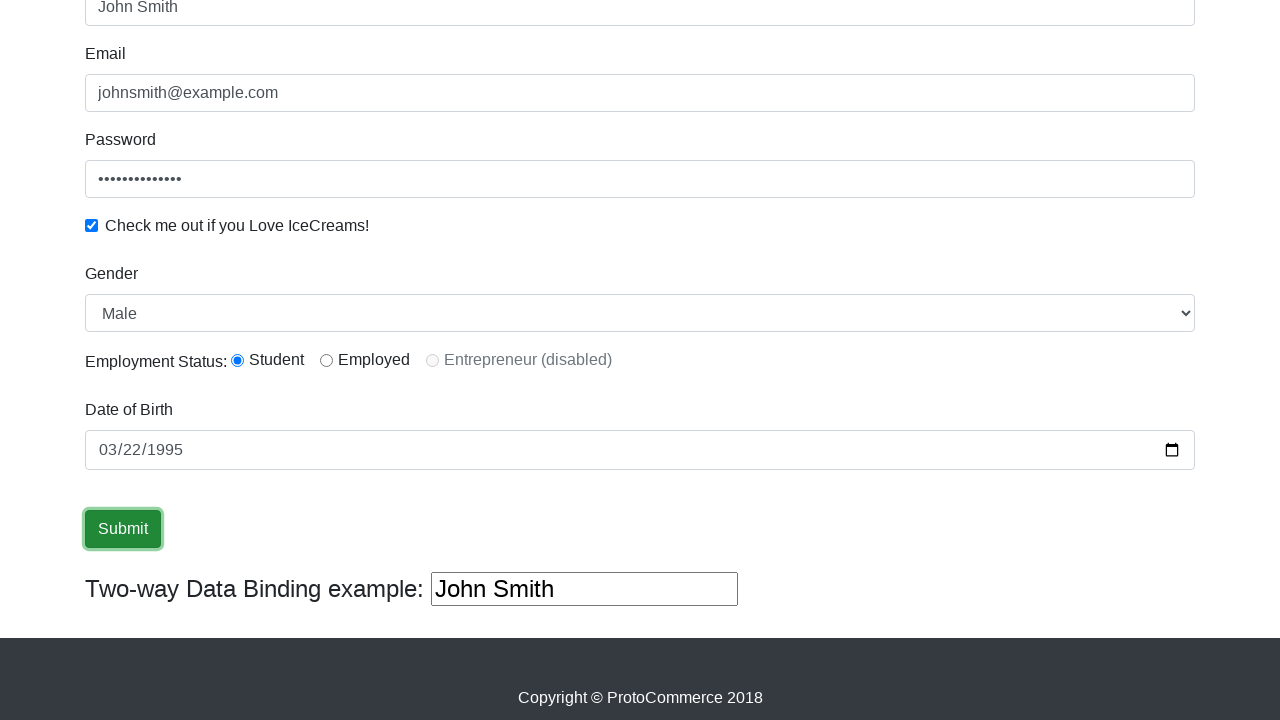